Tests page scrolling functionality by scrolling down twice and then scrolling back up on the Selenium HQ website

Starting URL: http://www.seleniumhq.org/

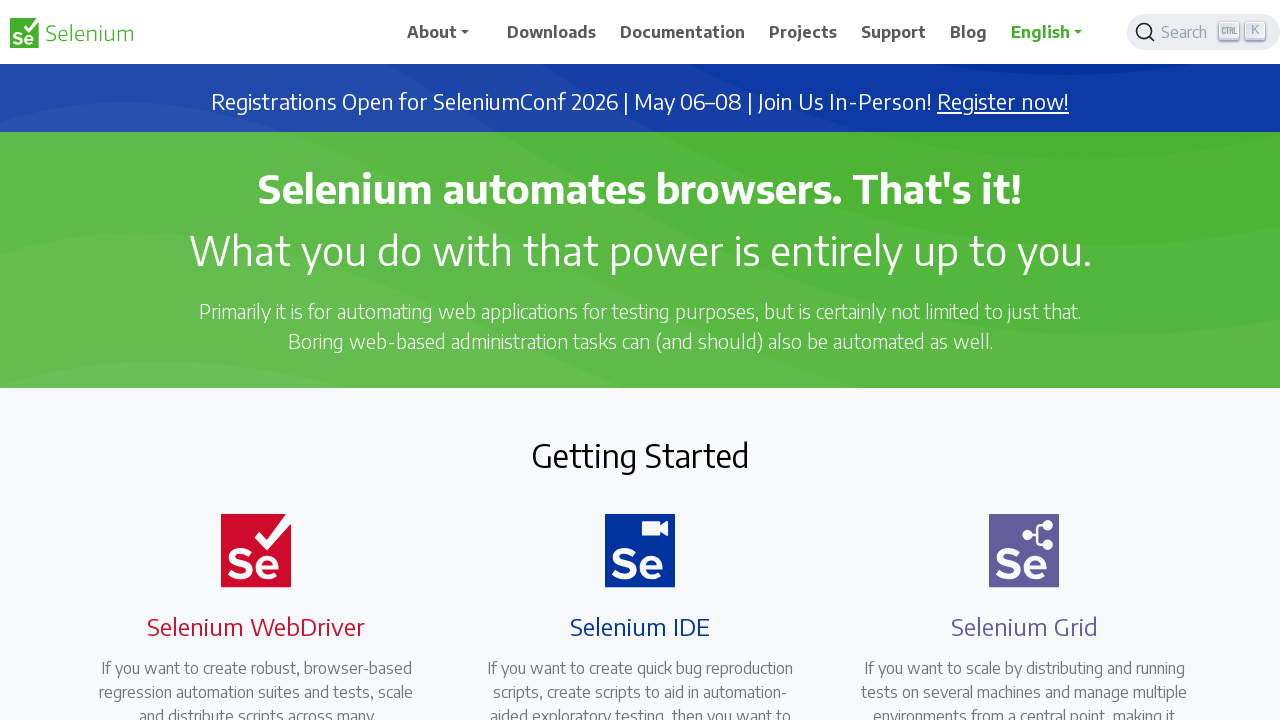

Scrolled down the page using PageDown (first scroll)
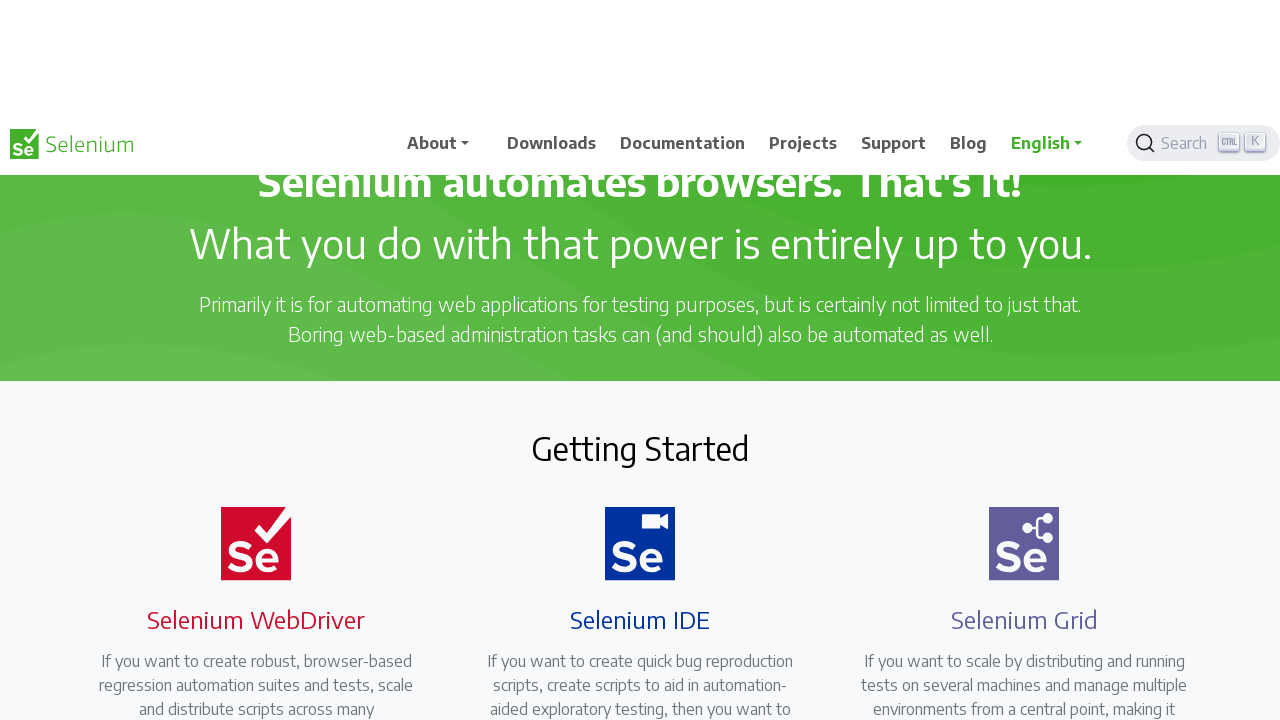

Scrolled down the page using PageDown (second scroll)
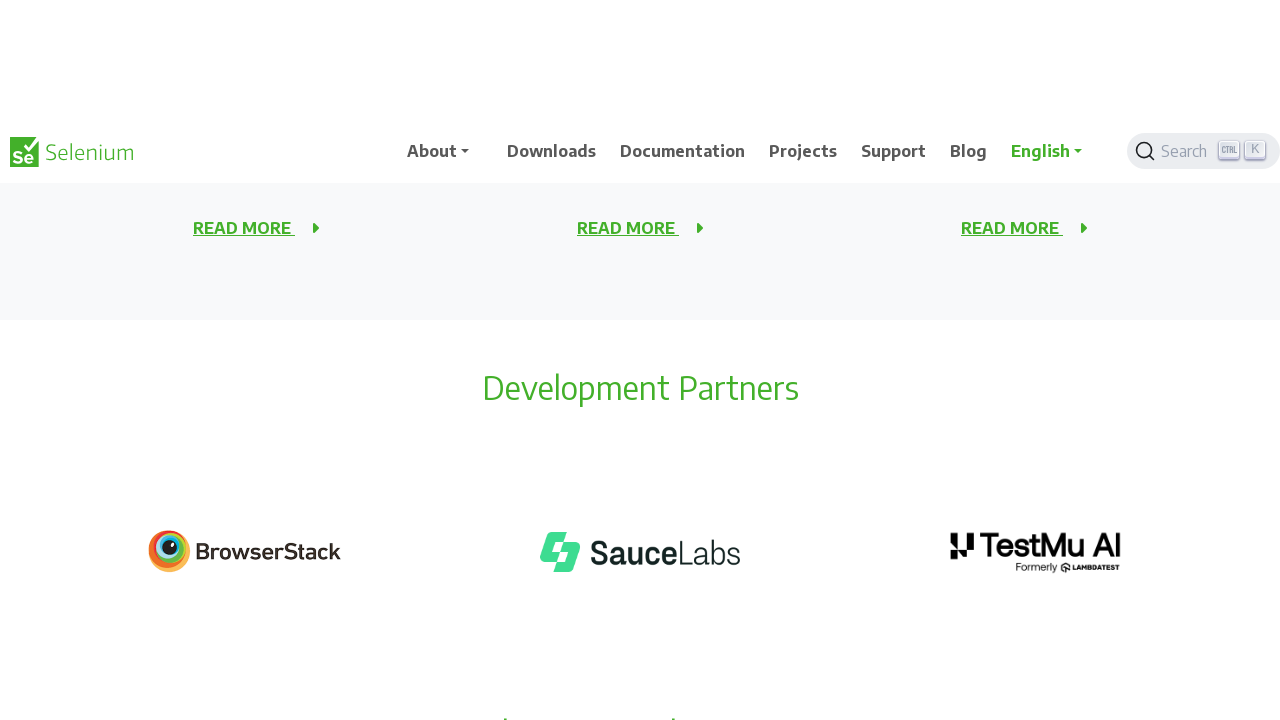

Scrolled back up the page using PageUp
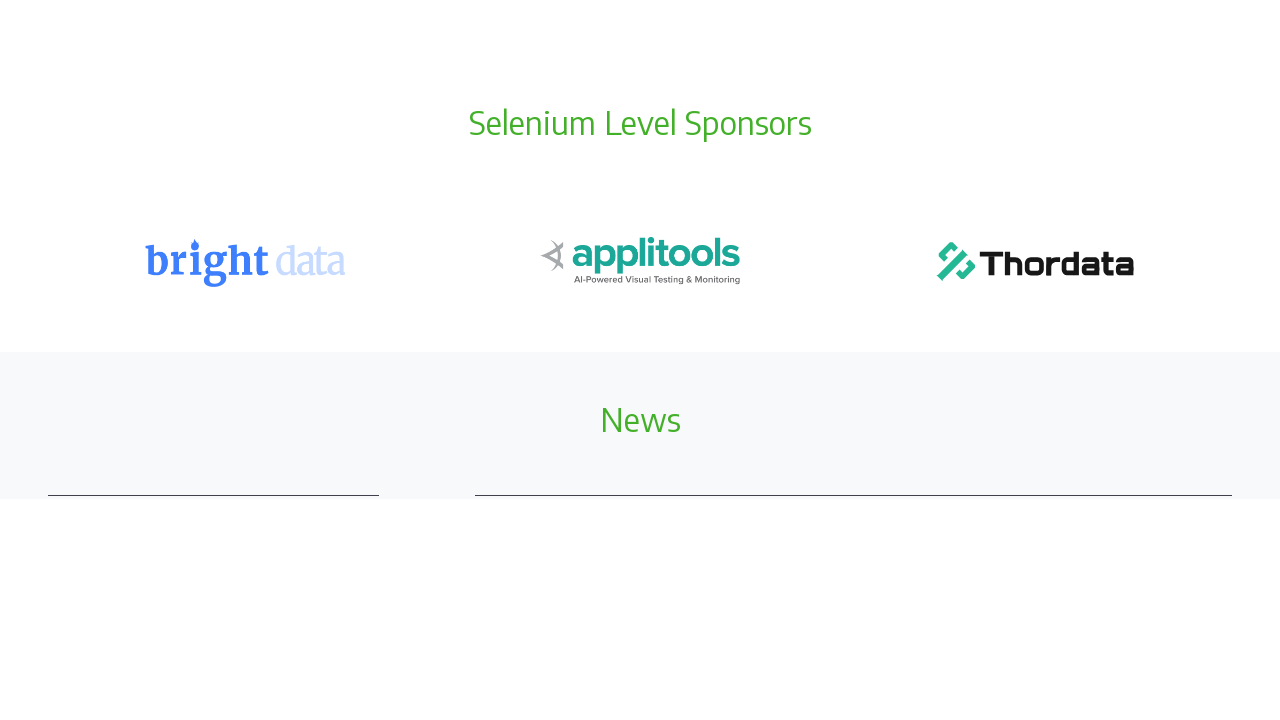

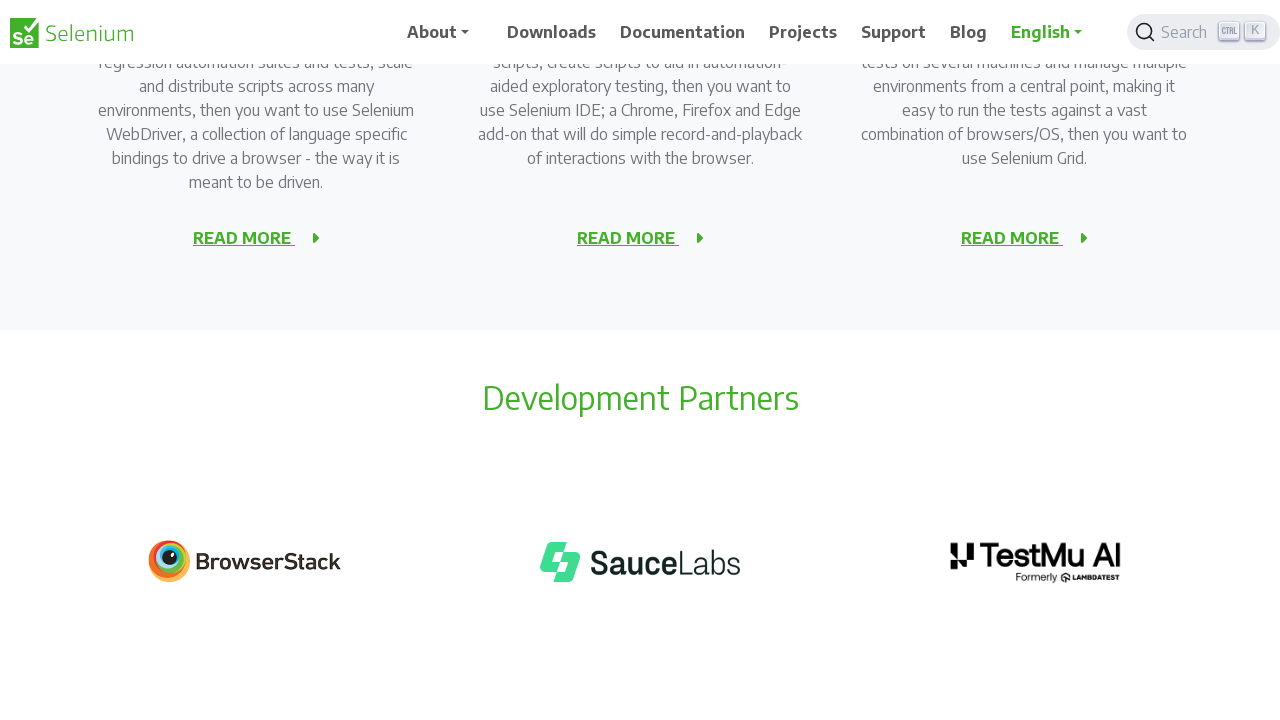